Tests that the todo counter displays the correct number of items

Starting URL: https://demo.playwright.dev/todomvc

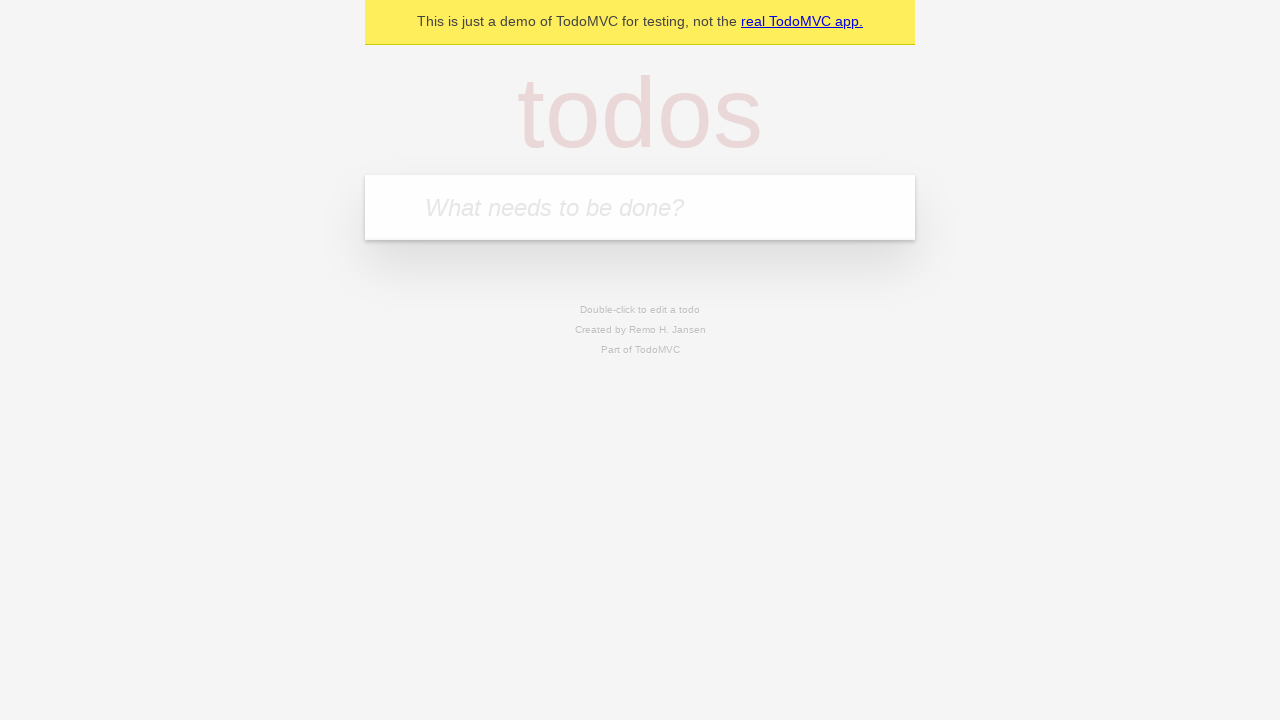

Located the 'What needs to be done?' input field
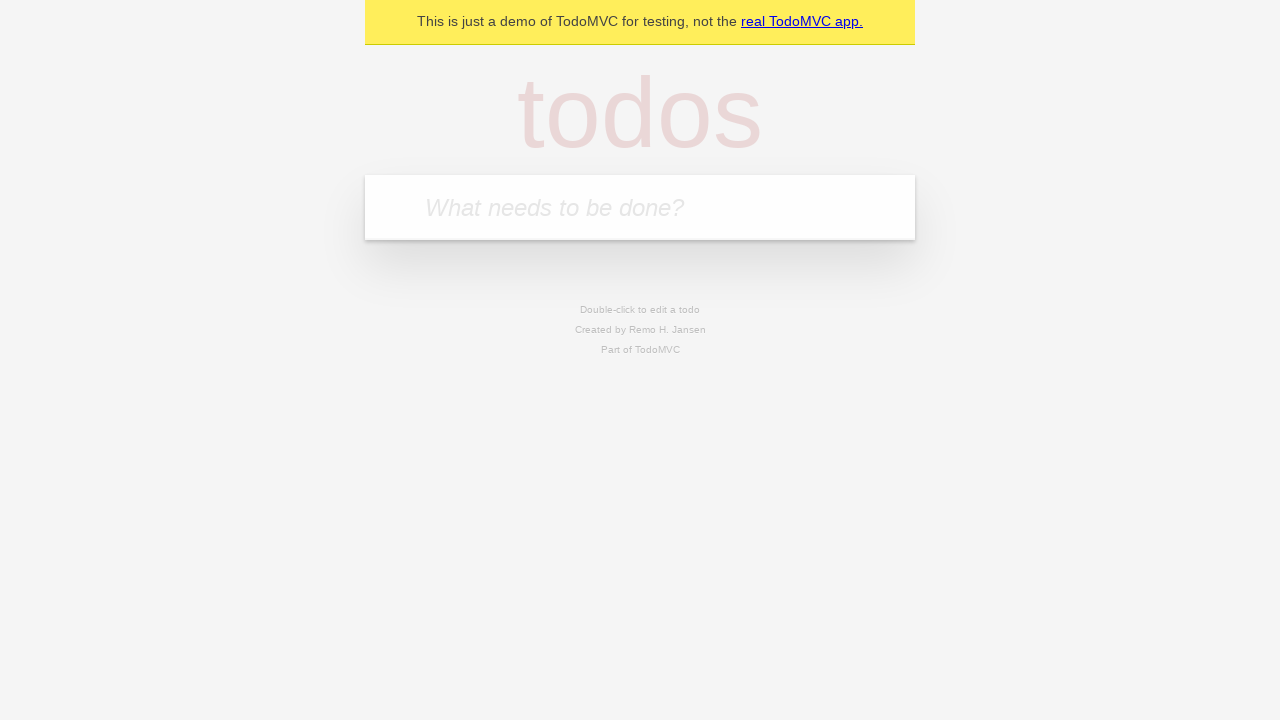

Filled first todo input with 'buy some cheese' on internal:attr=[placeholder="What needs to be done?"i]
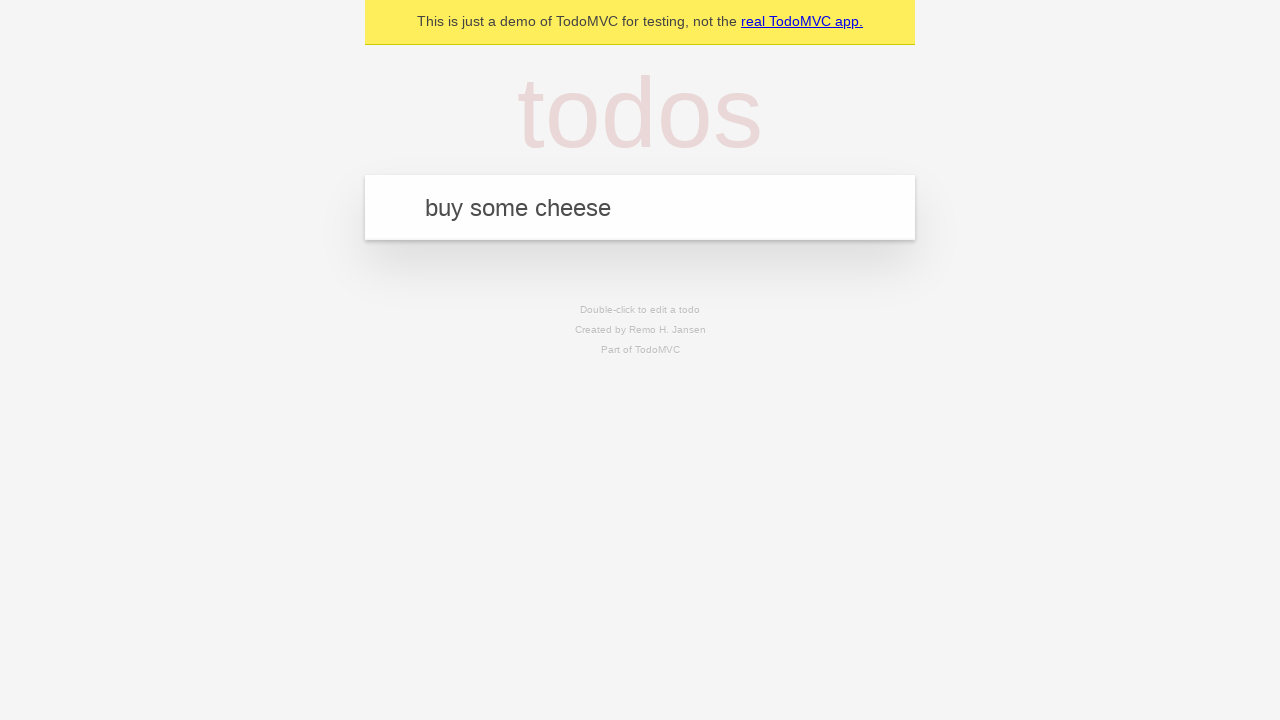

Pressed Enter to add first todo item on internal:attr=[placeholder="What needs to be done?"i]
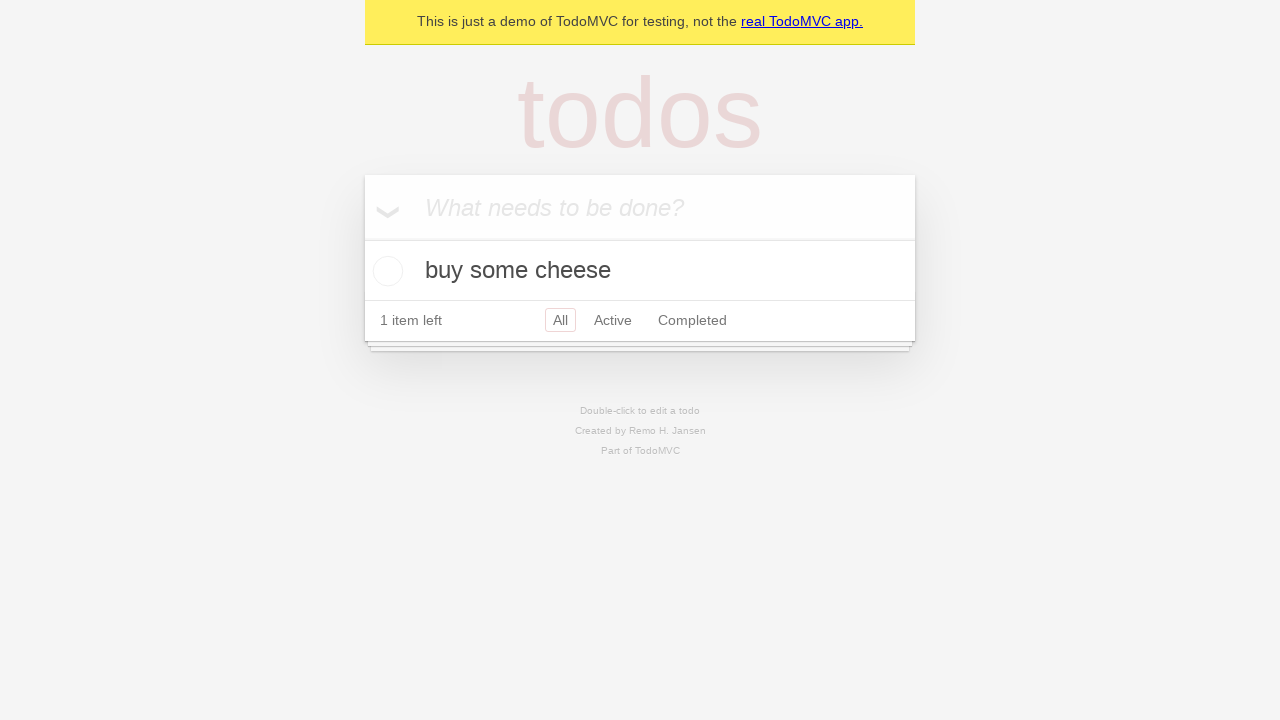

Todo counter element appeared
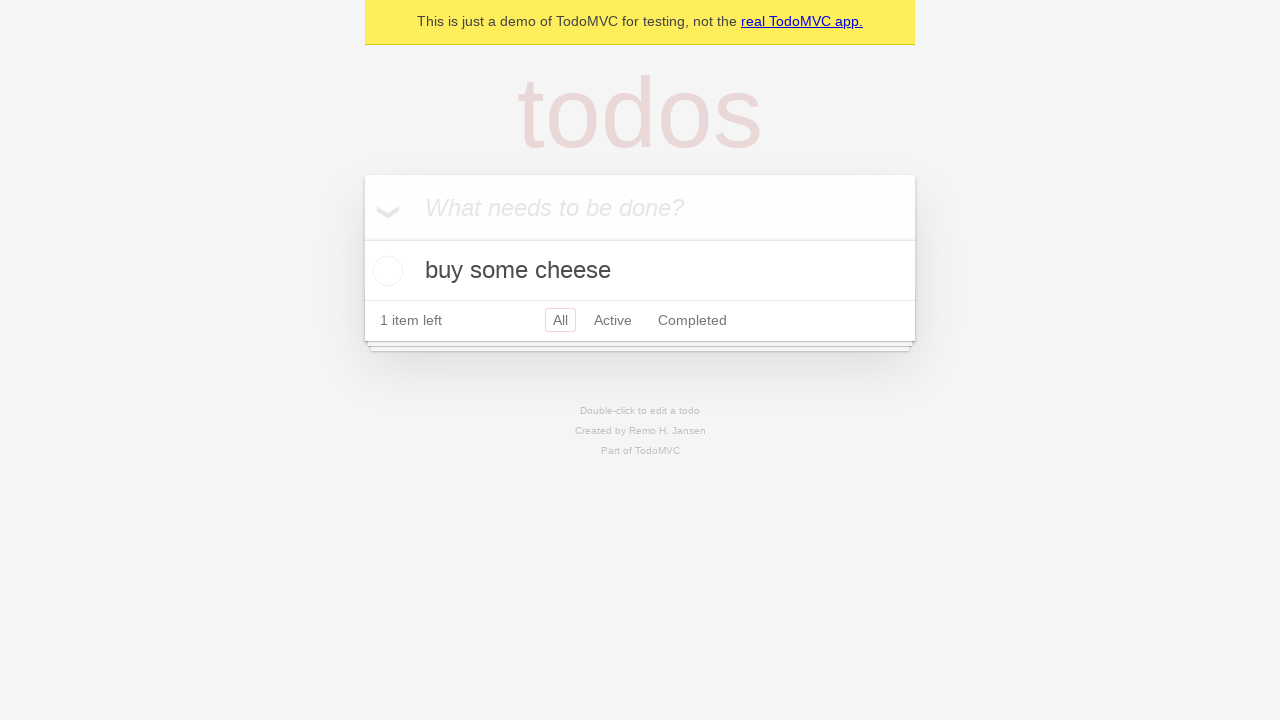

Filled second todo input with 'feed the cat' on internal:attr=[placeholder="What needs to be done?"i]
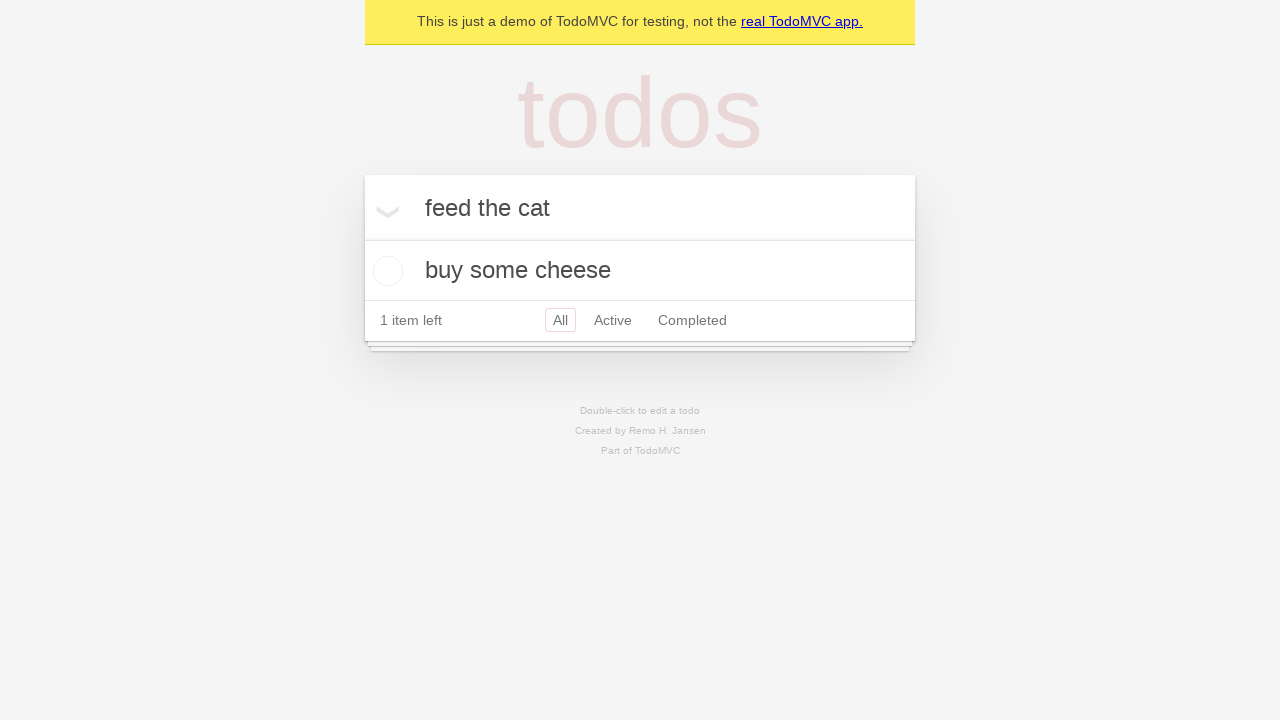

Pressed Enter to add second todo item on internal:attr=[placeholder="What needs to be done?"i]
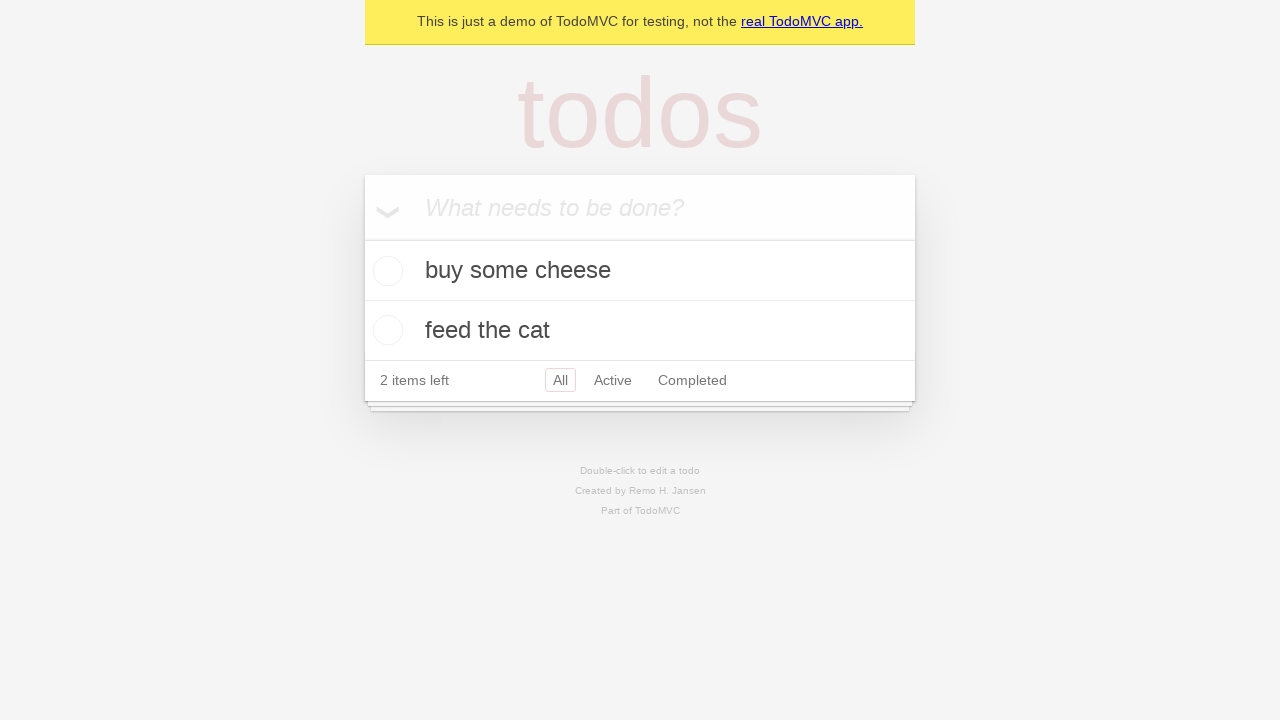

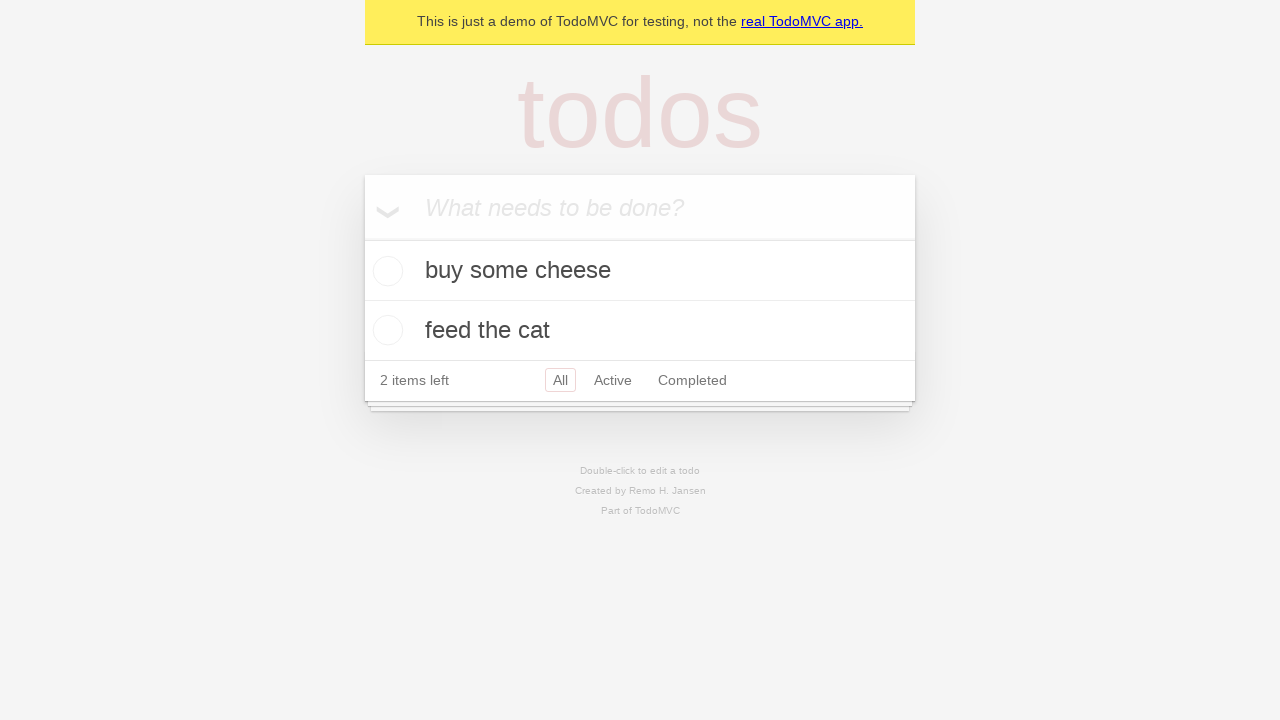